Tests an e-commerce vegetable shopping cart by adding multiple items to cart, proceeding to checkout, and applying a promo code

Starting URL: https://rahulshettyacademy.com/seleniumPractise/#/

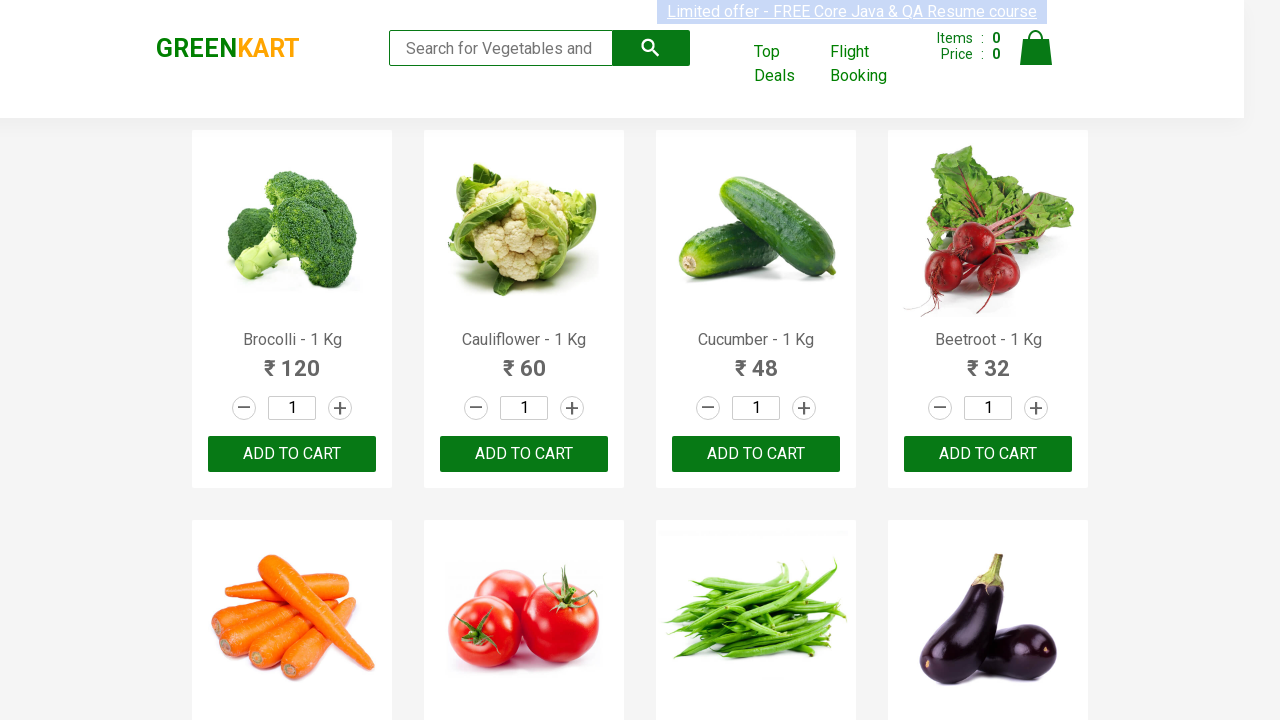

Retrieved all product names from the page
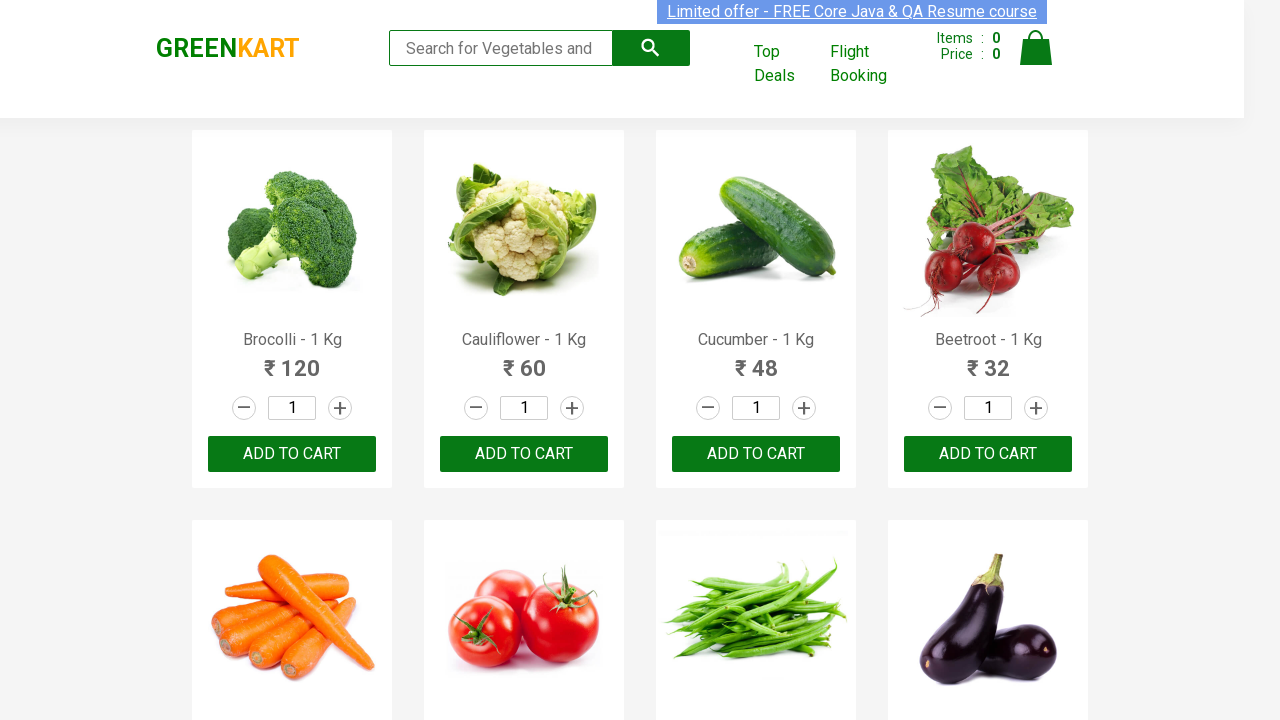

Retrieved text from product 1: 'Brocolli - 1 Kg'
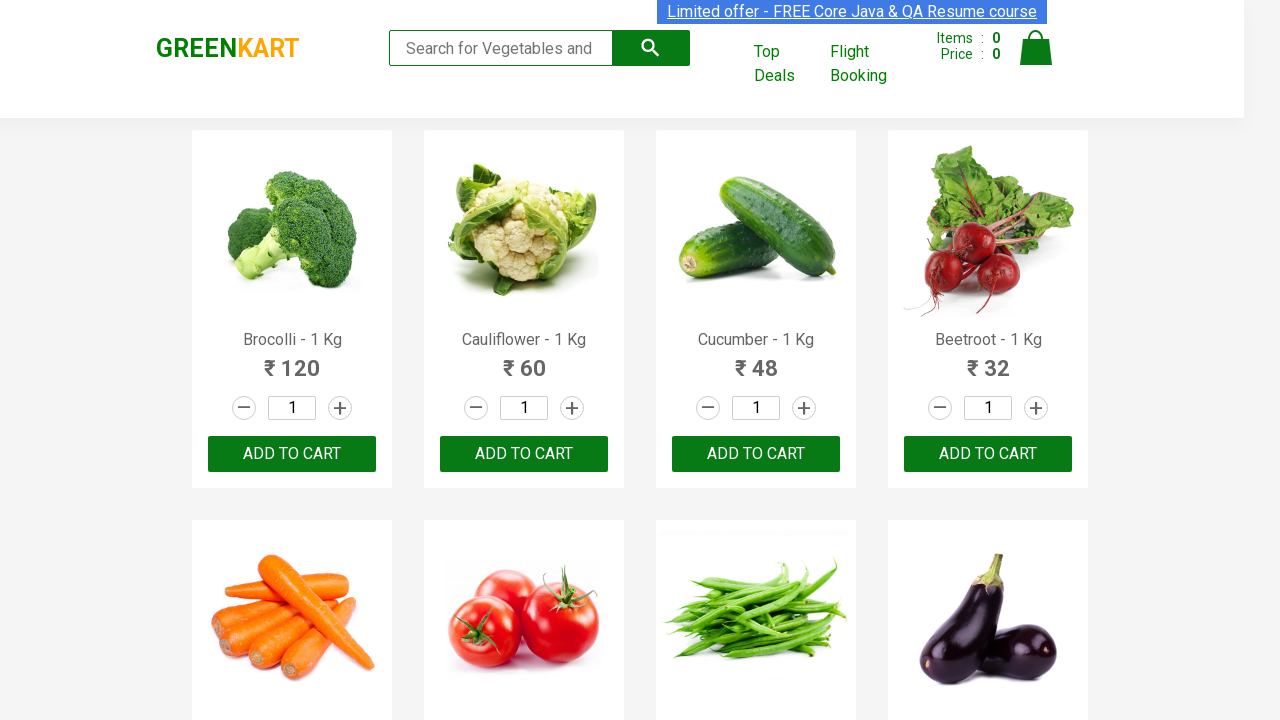

Added 'Brocolli' to cart at (292, 454) on xpath=//div[@class='product-action']/button >> nth=0
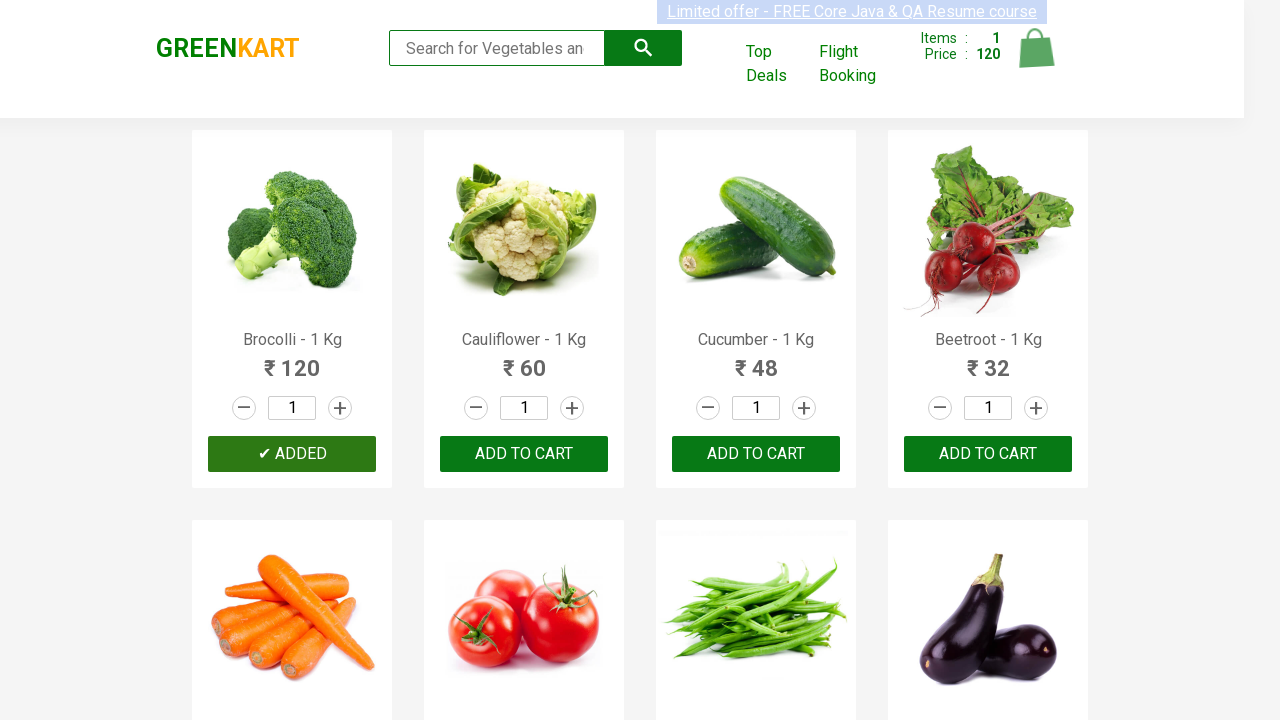

Retrieved text from product 2: 'Brocolli - 1 Kg'
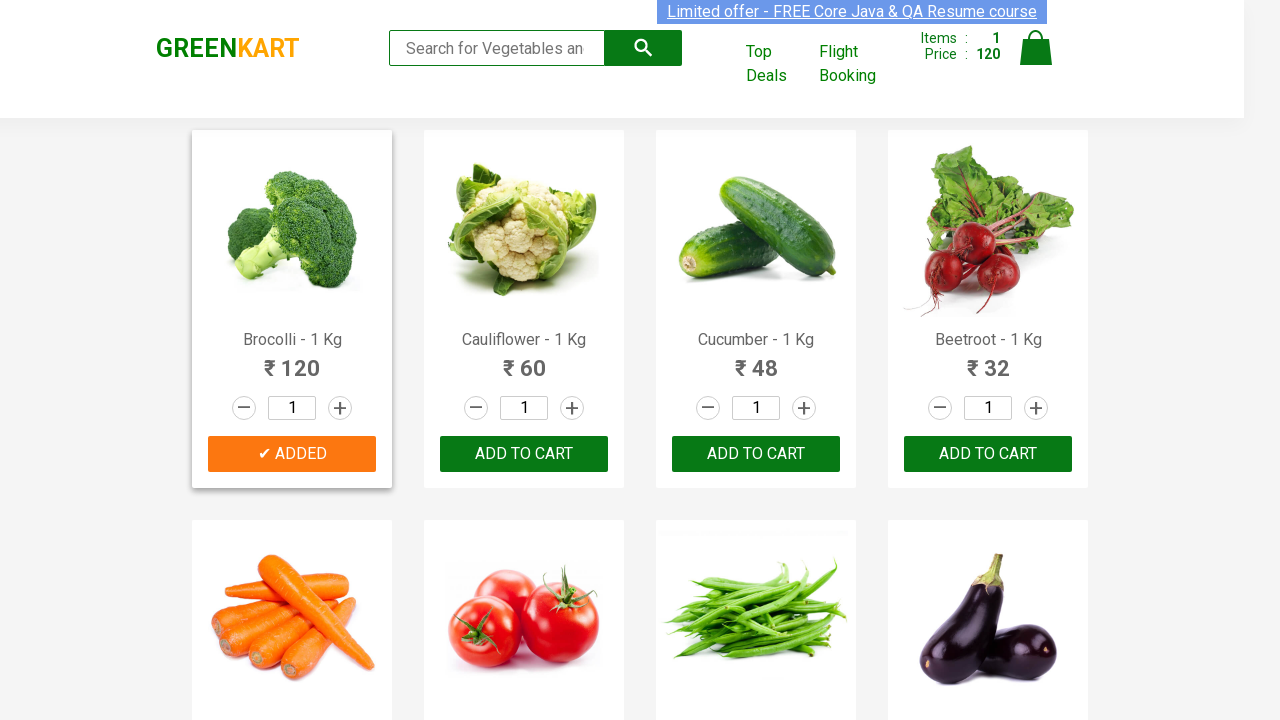

Added 'Brocolli' to cart at (524, 454) on xpath=//div[@class='product-action']/button >> nth=1
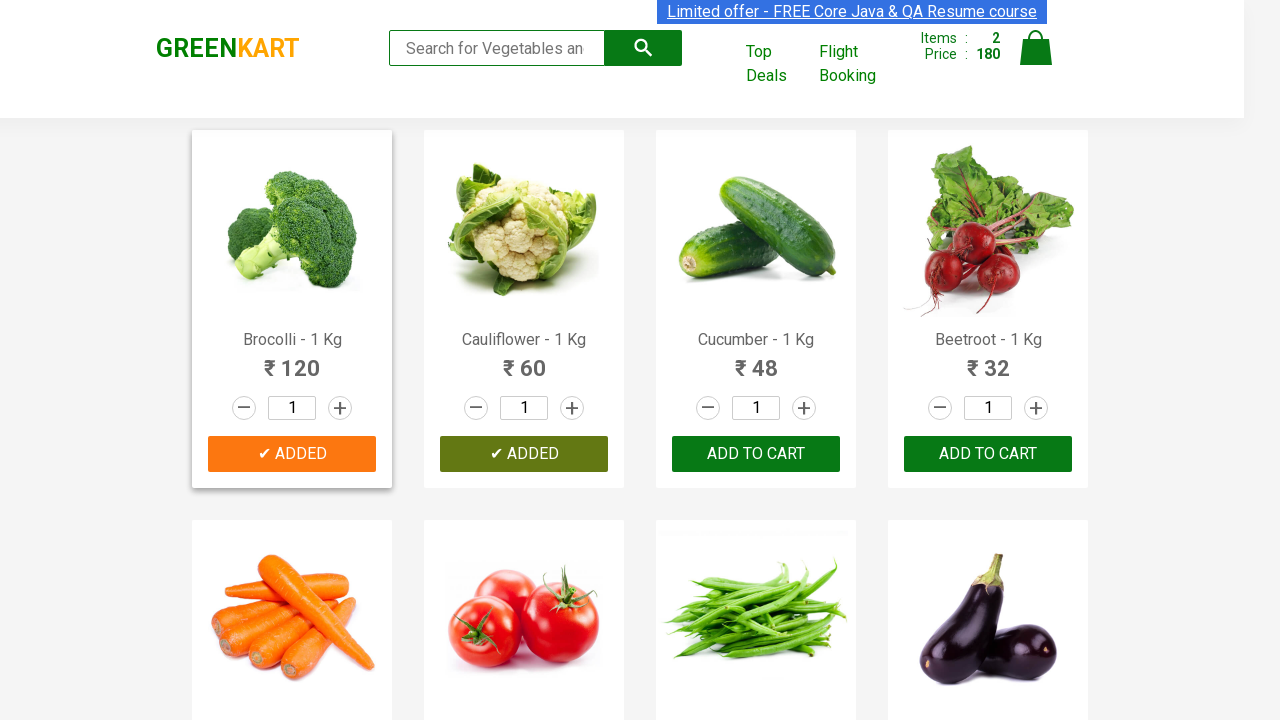

Retrieved text from product 3: 'Brocolli - 1 Kg'
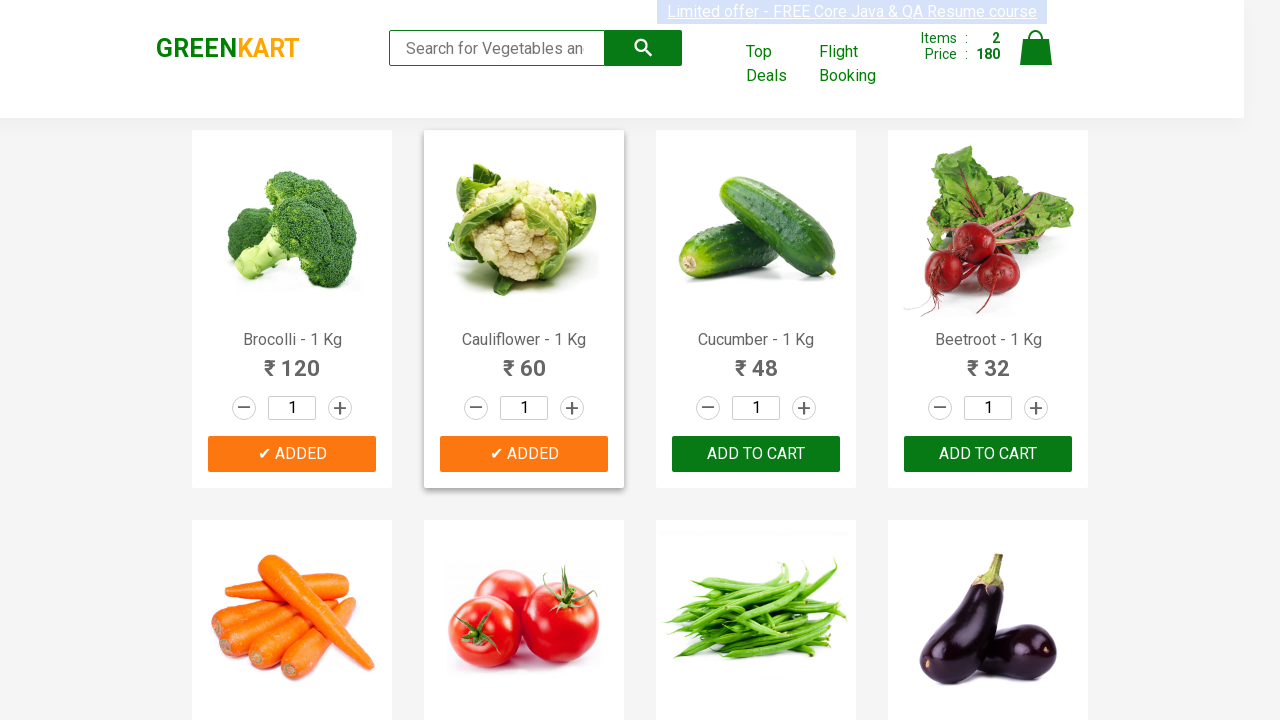

Added 'Brocolli' to cart at (756, 454) on xpath=//div[@class='product-action']/button >> nth=2
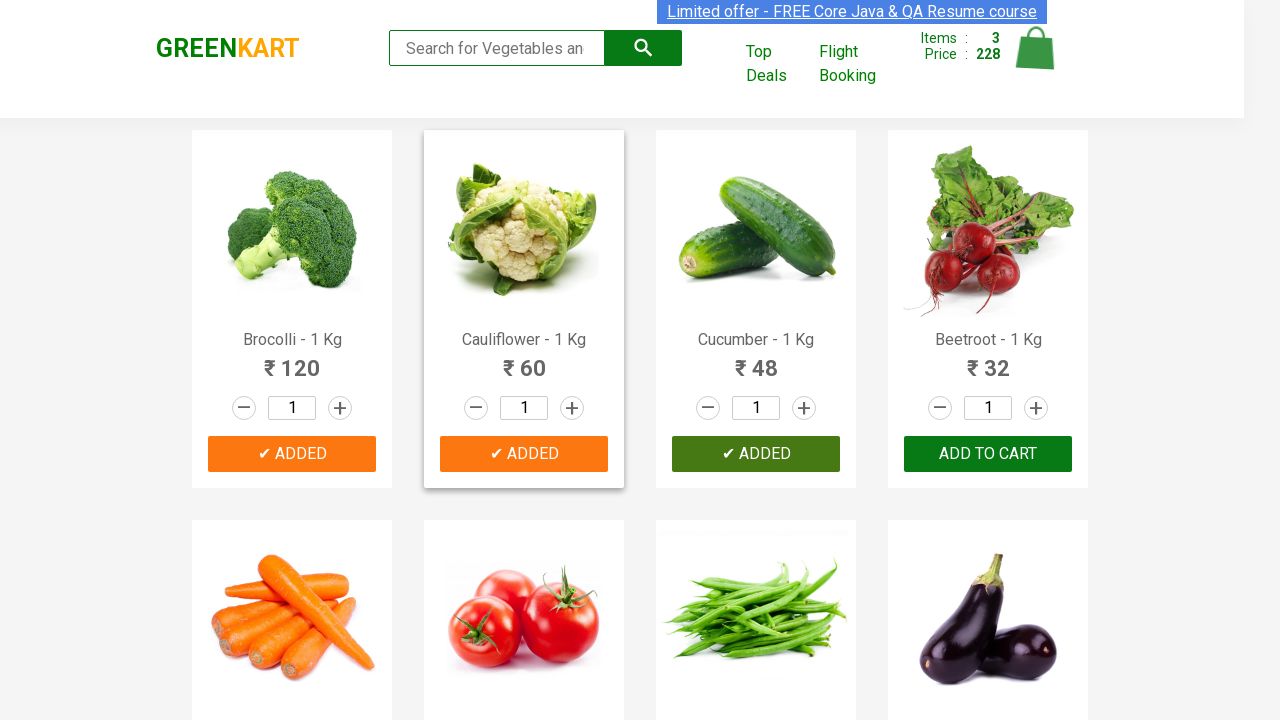

Retrieved text from product 4: 'Brocolli - 1 Kg'
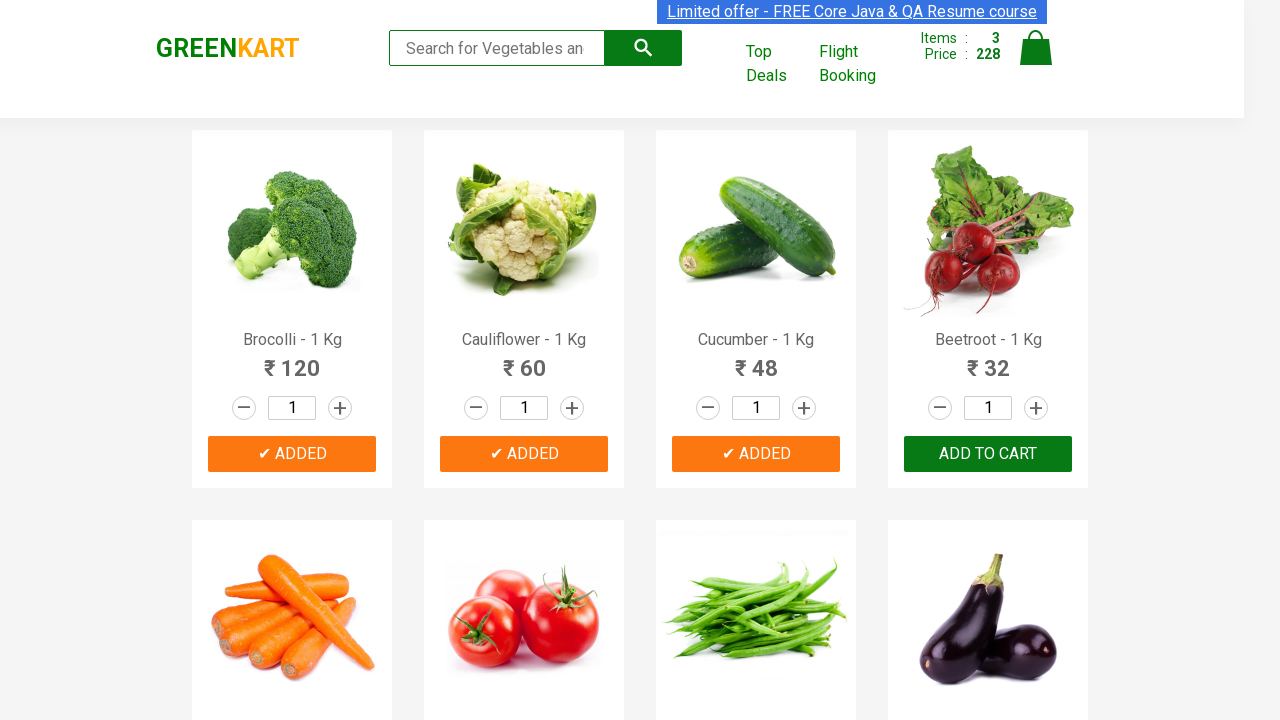

Added 'Brocolli' to cart at (988, 454) on xpath=//div[@class='product-action']/button >> nth=3
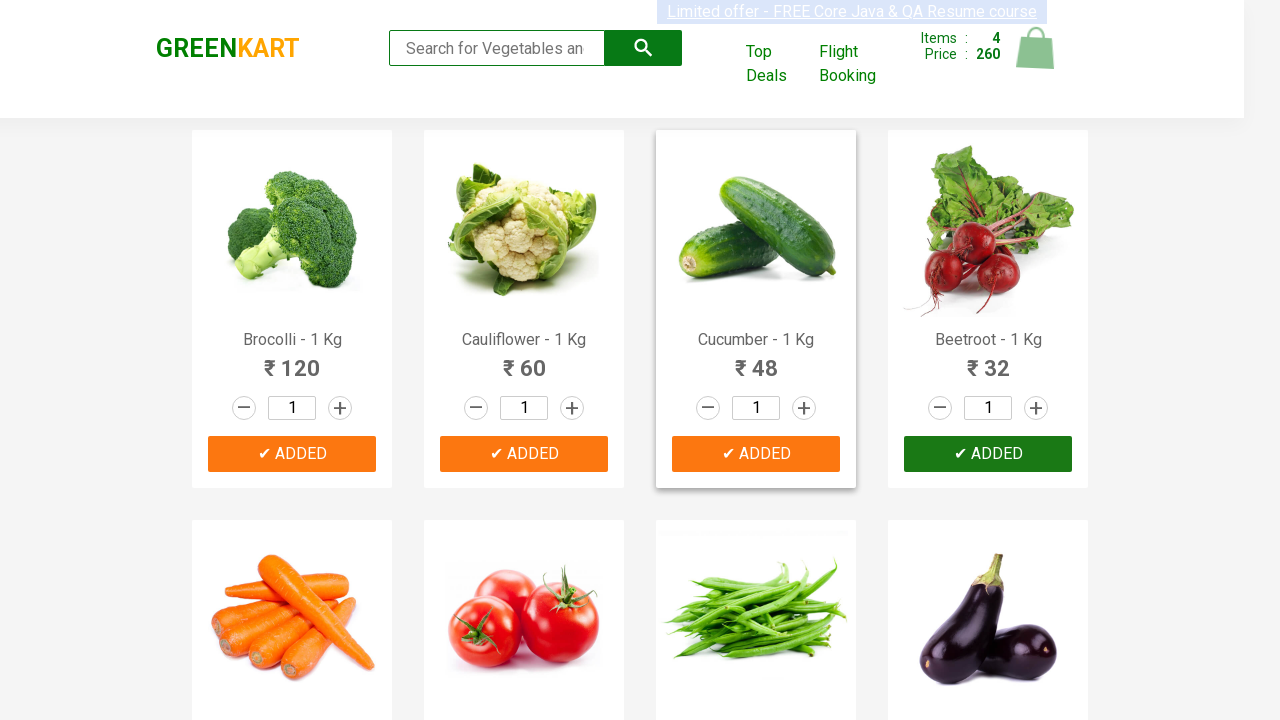

Clicked cart icon to view shopping cart at (1036, 48) on xpath=//img[@alt='Cart']
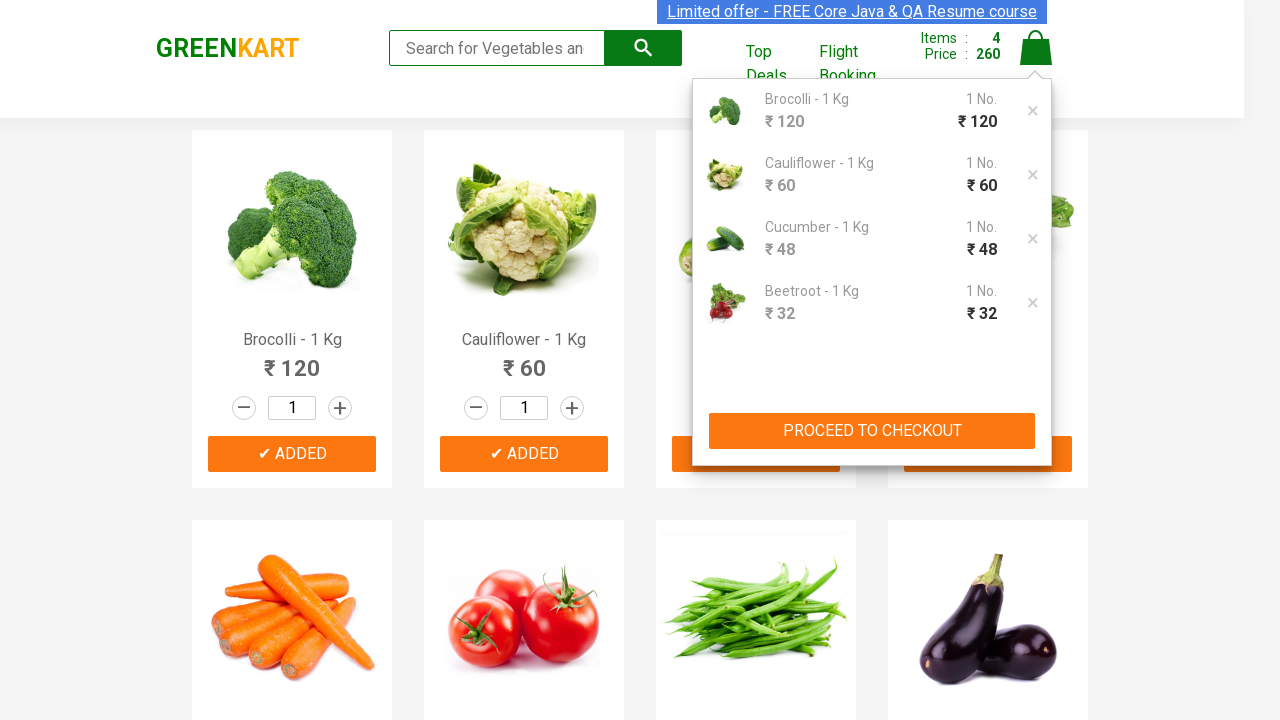

Clicked PROCEED TO CHECKOUT button at (872, 431) on xpath=//button[text()='PROCEED TO CHECKOUT']
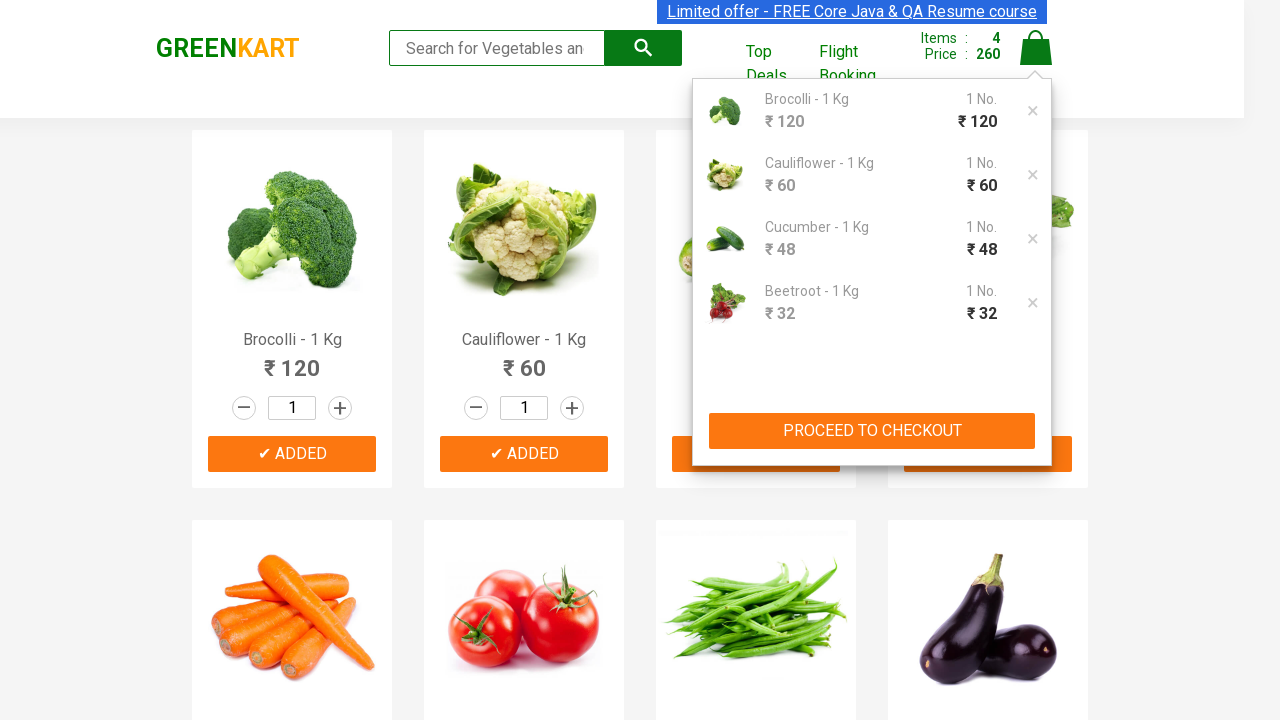

Promo code input field appeared
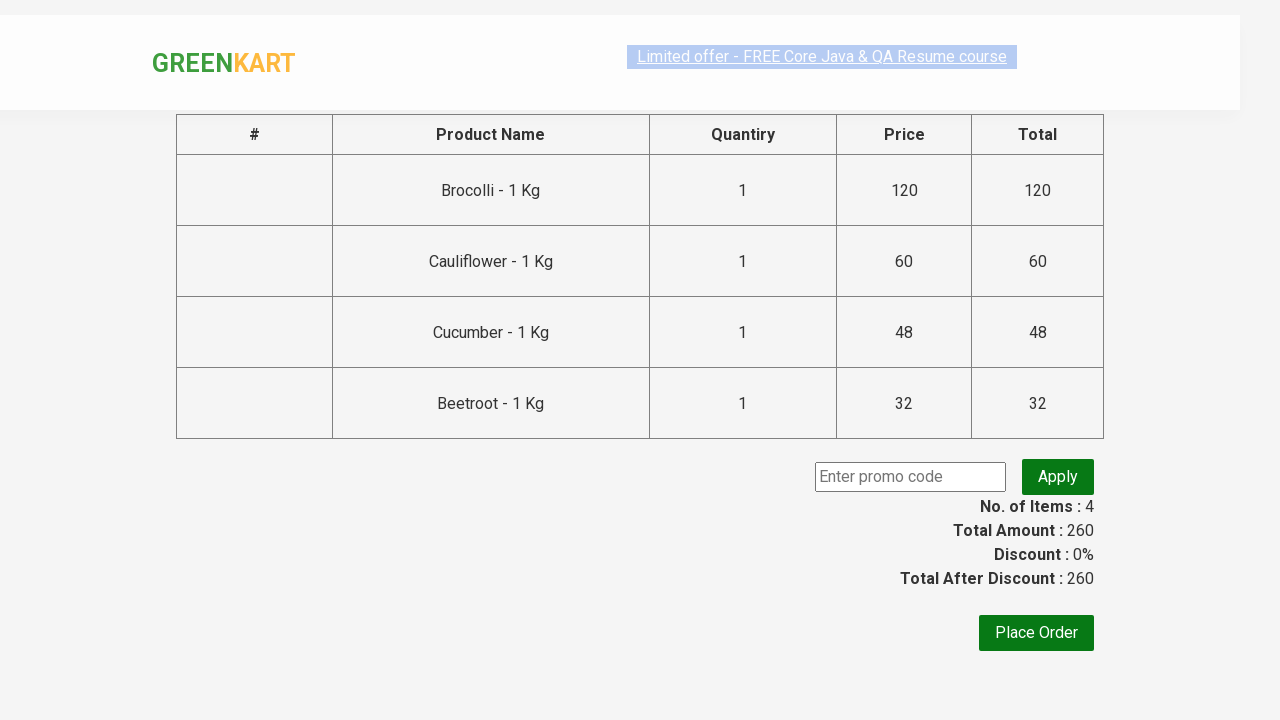

Entered promo code 'rahulshettyacademy' on input.promoCode
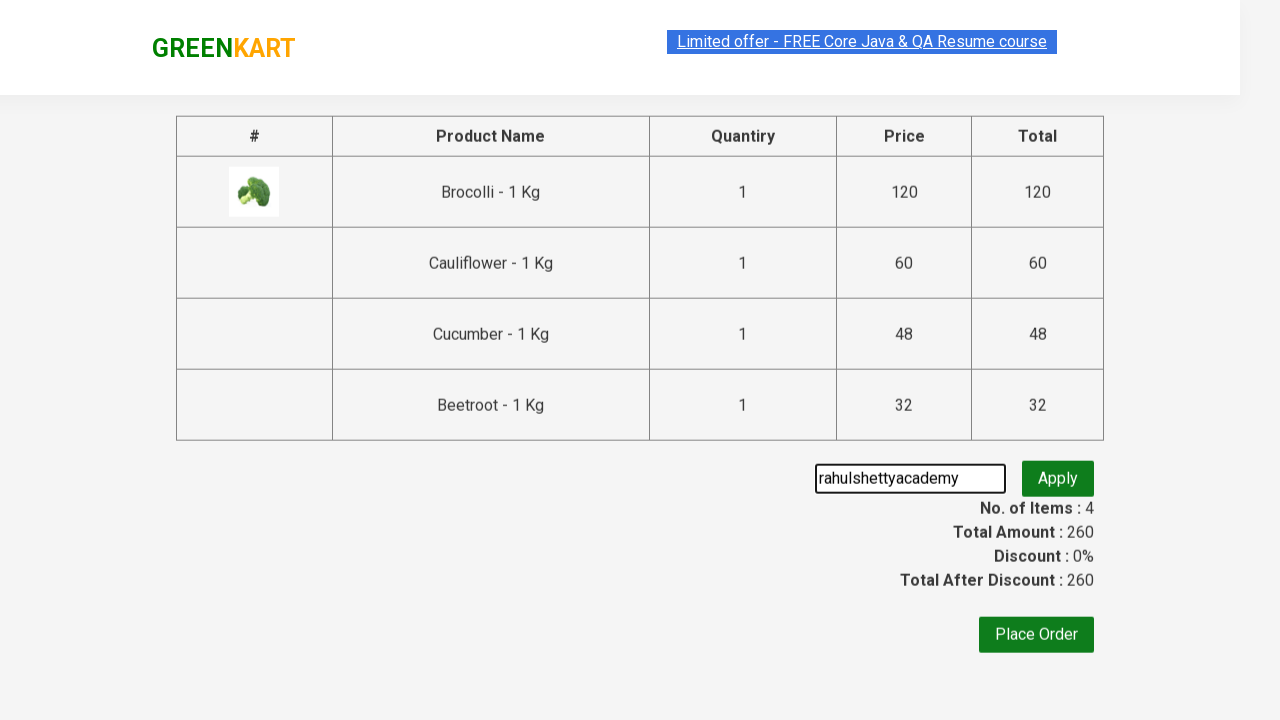

Clicked button to apply promo code at (1058, 477) on button.promoBtn
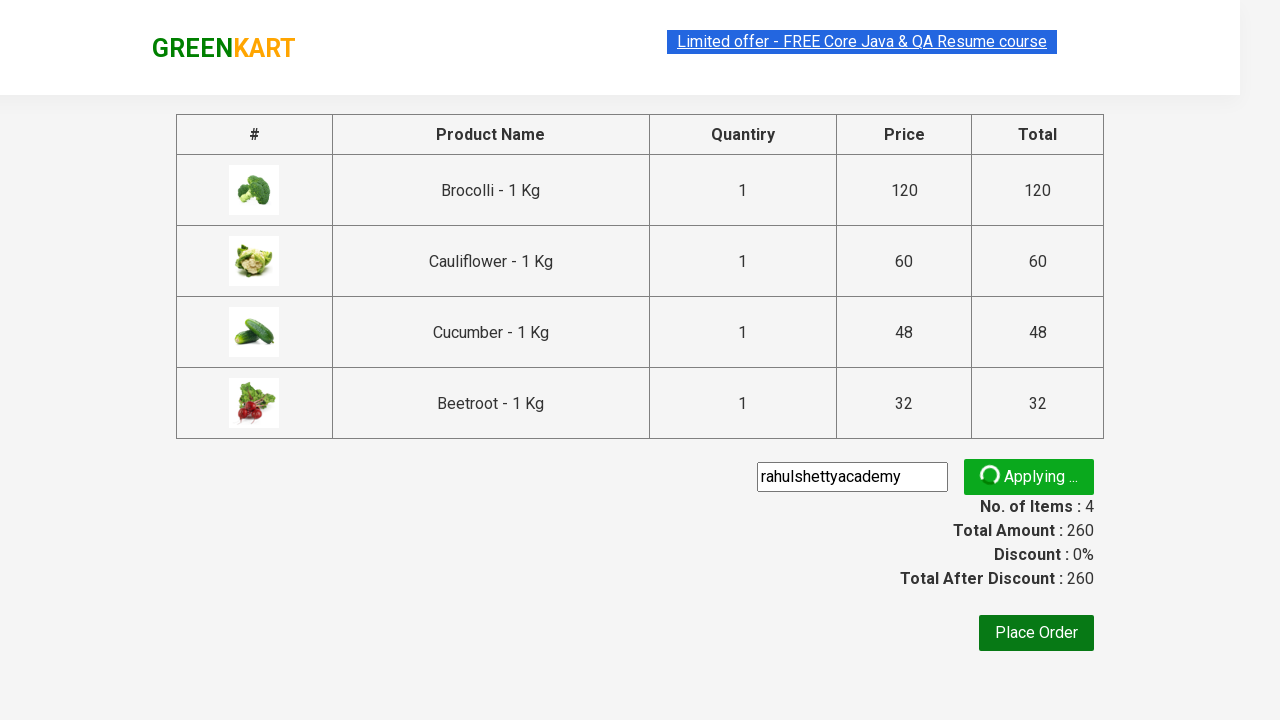

Promo code application confirmed with info message
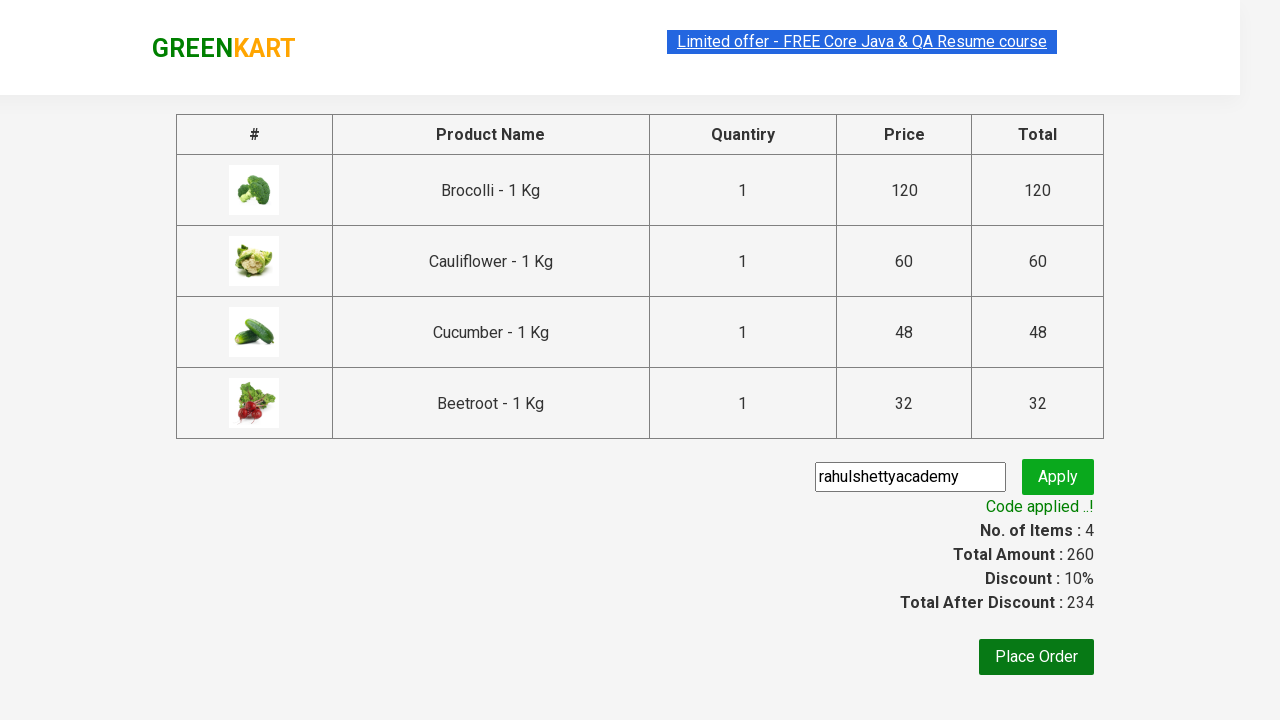

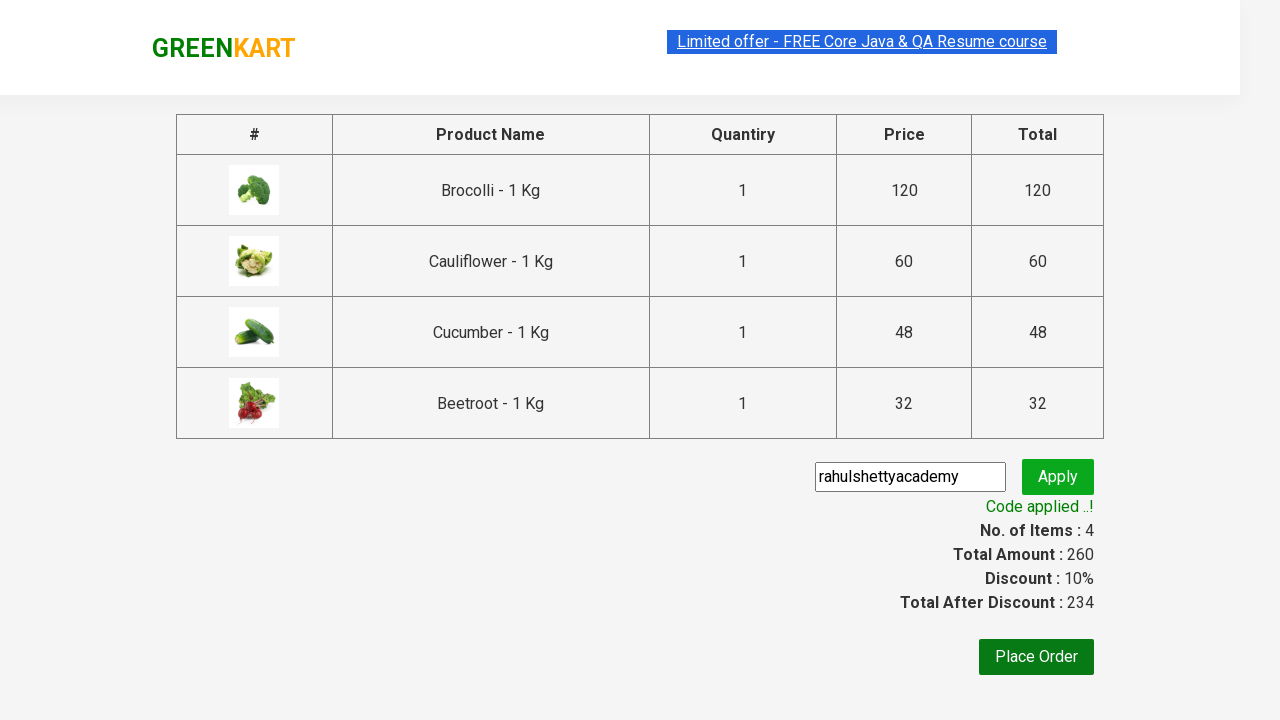